Demonstrates click-and-hold, move to element, and release mouse actions for manual drag-and-drop

Starting URL: https://crossbrowsertesting.github.io/drag-and-drop

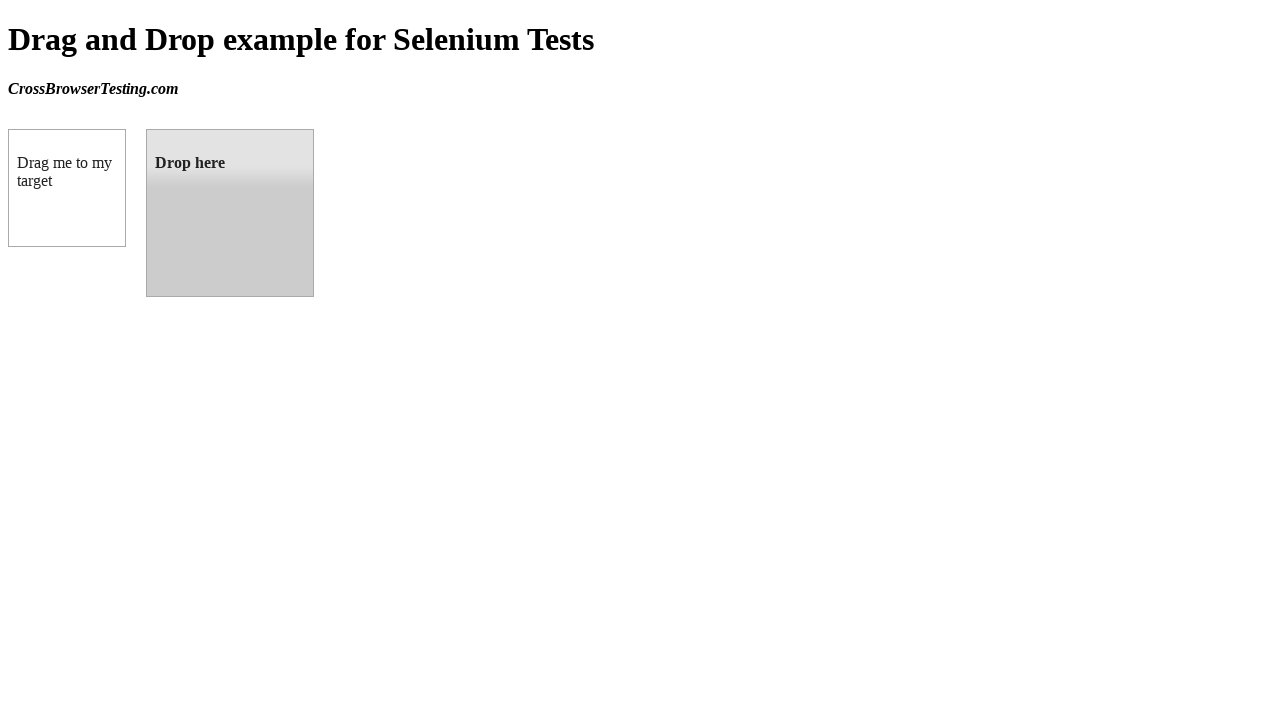

Waited for draggable element to be visible
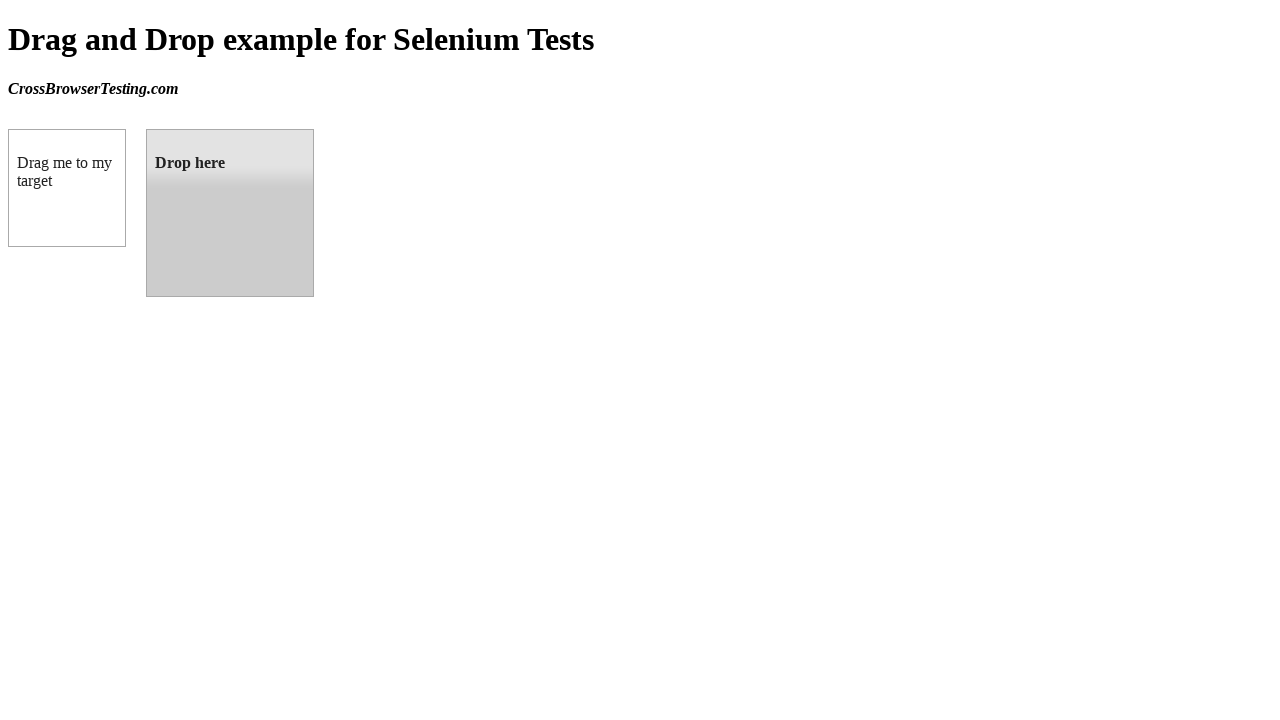

Waited for droppable element to be visible
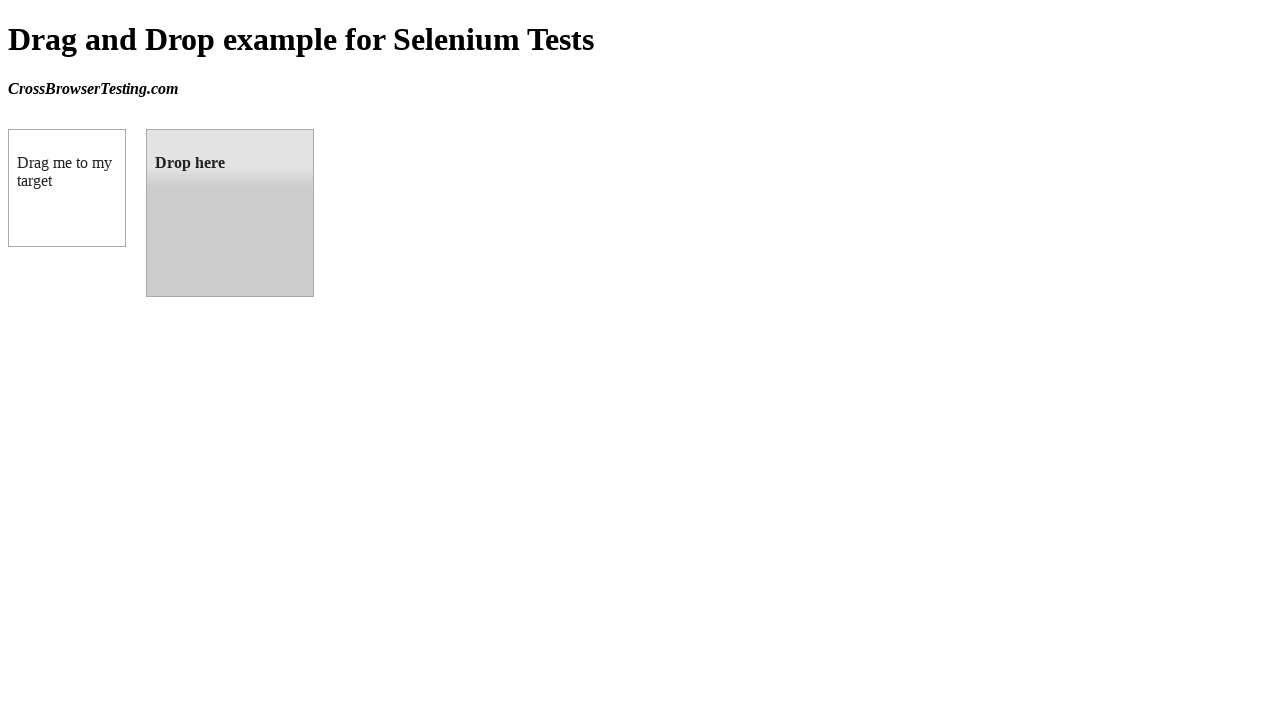

Retrieved bounding boxes for draggable and droppable elements
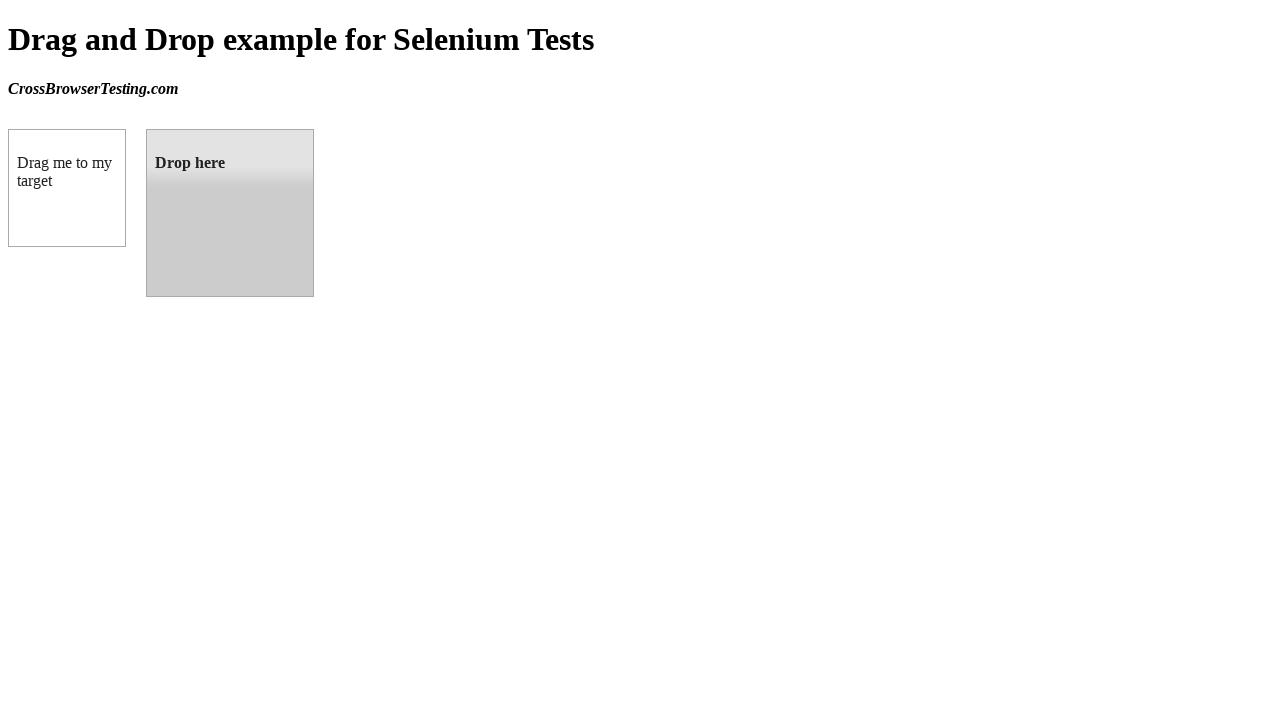

Moved mouse to center of draggable element at (67, 188)
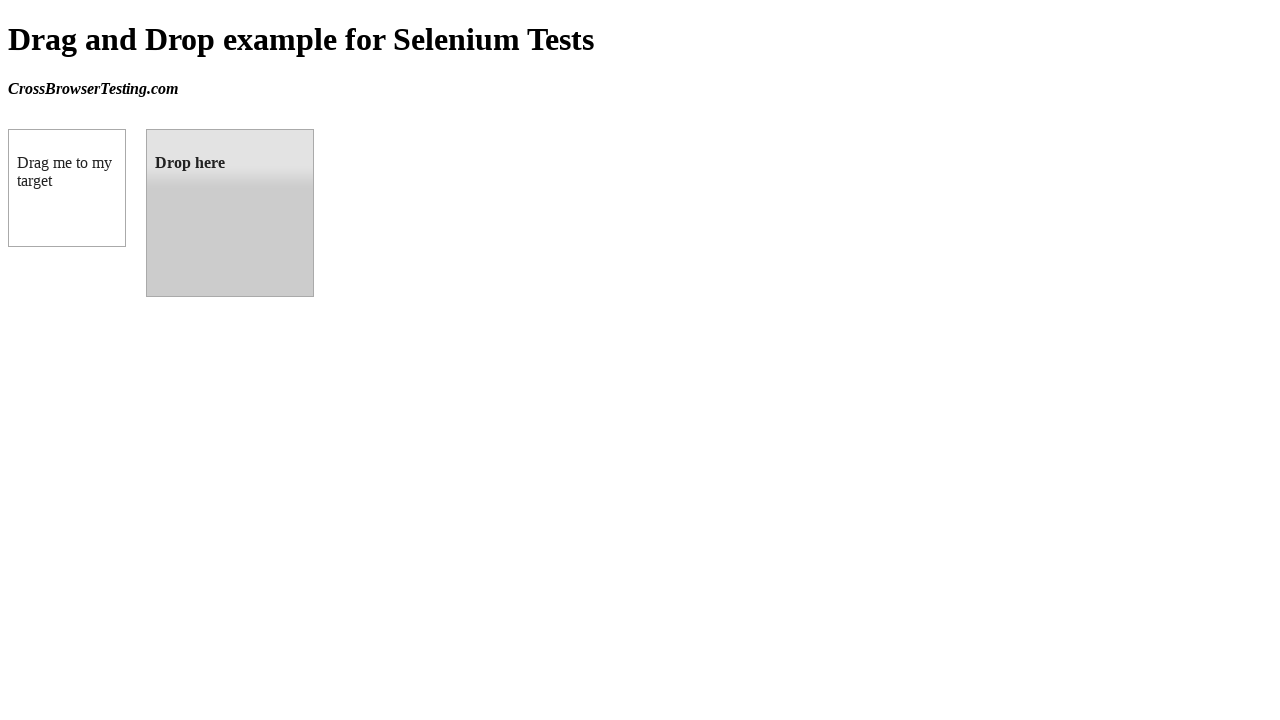

Pressed and held mouse button on draggable element at (67, 188)
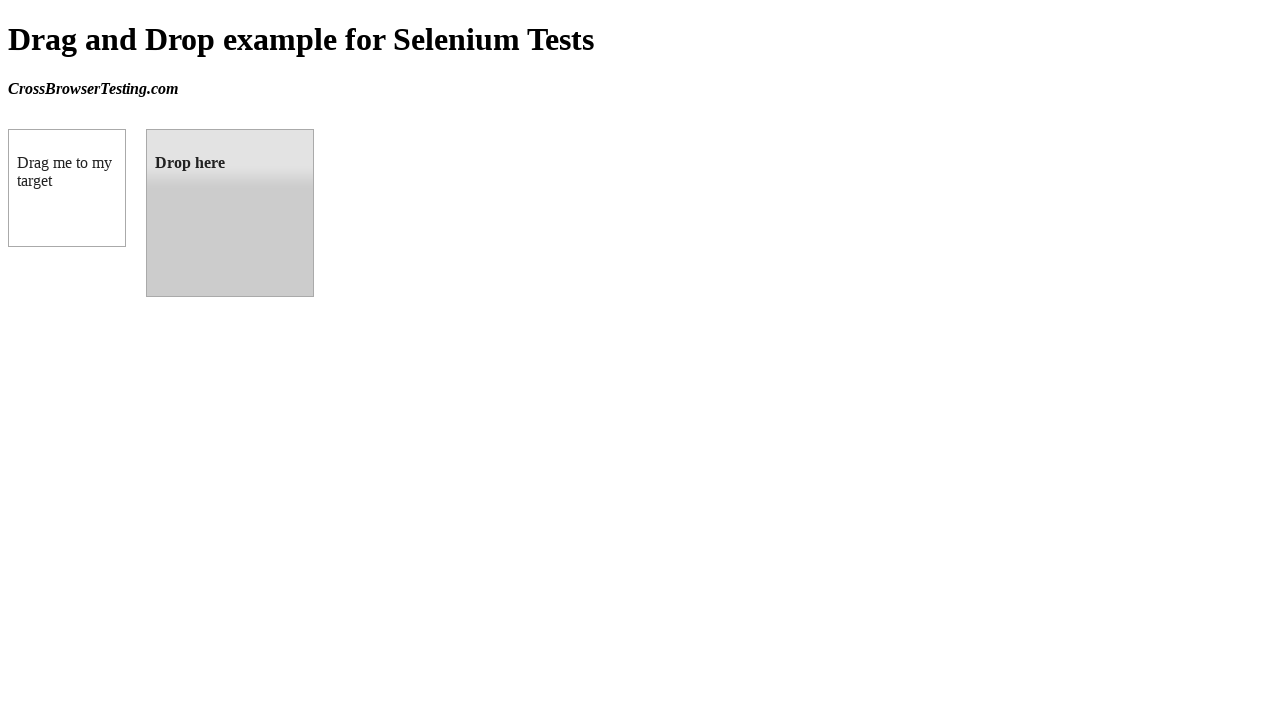

Dragged element to center of droppable target at (230, 213)
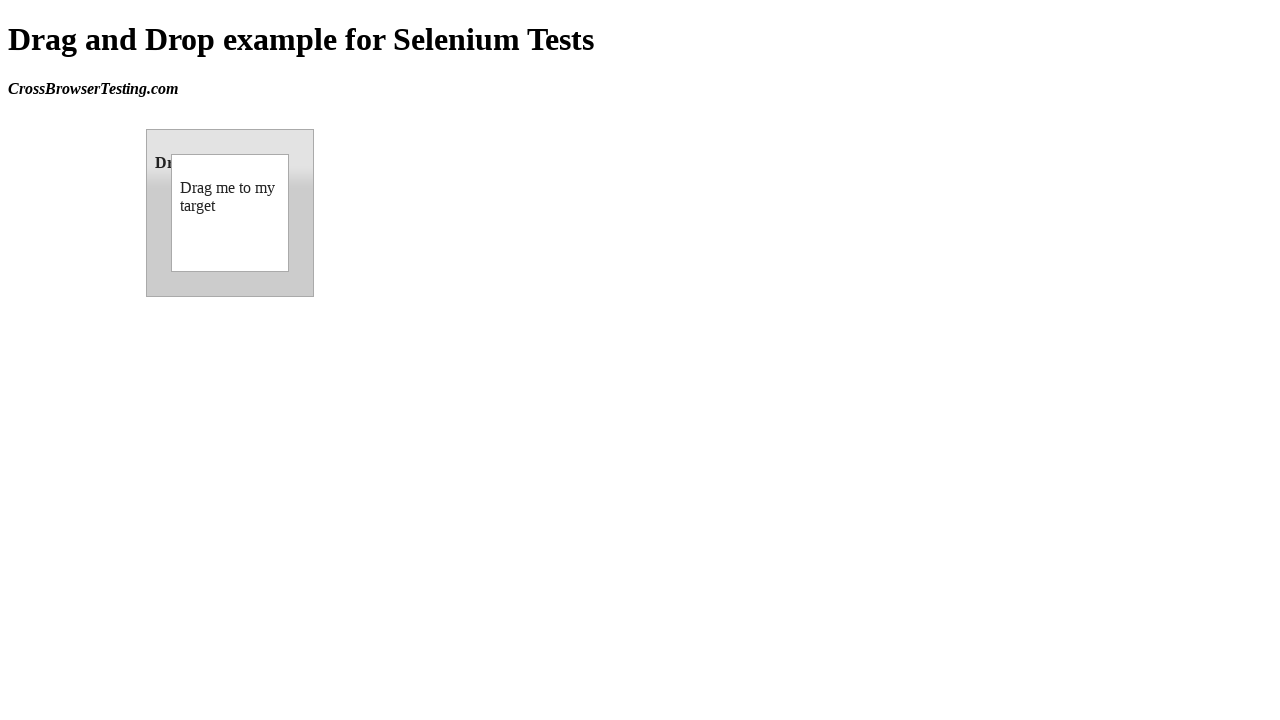

Released mouse button to drop element on target at (230, 213)
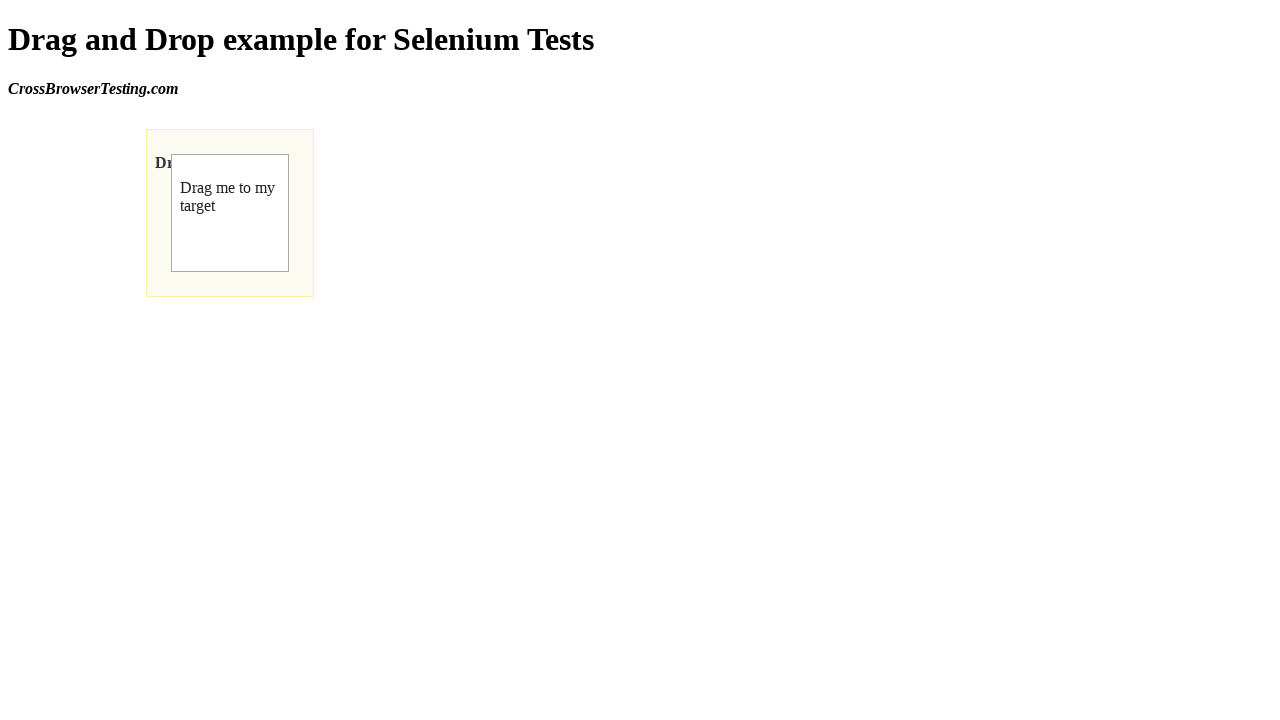

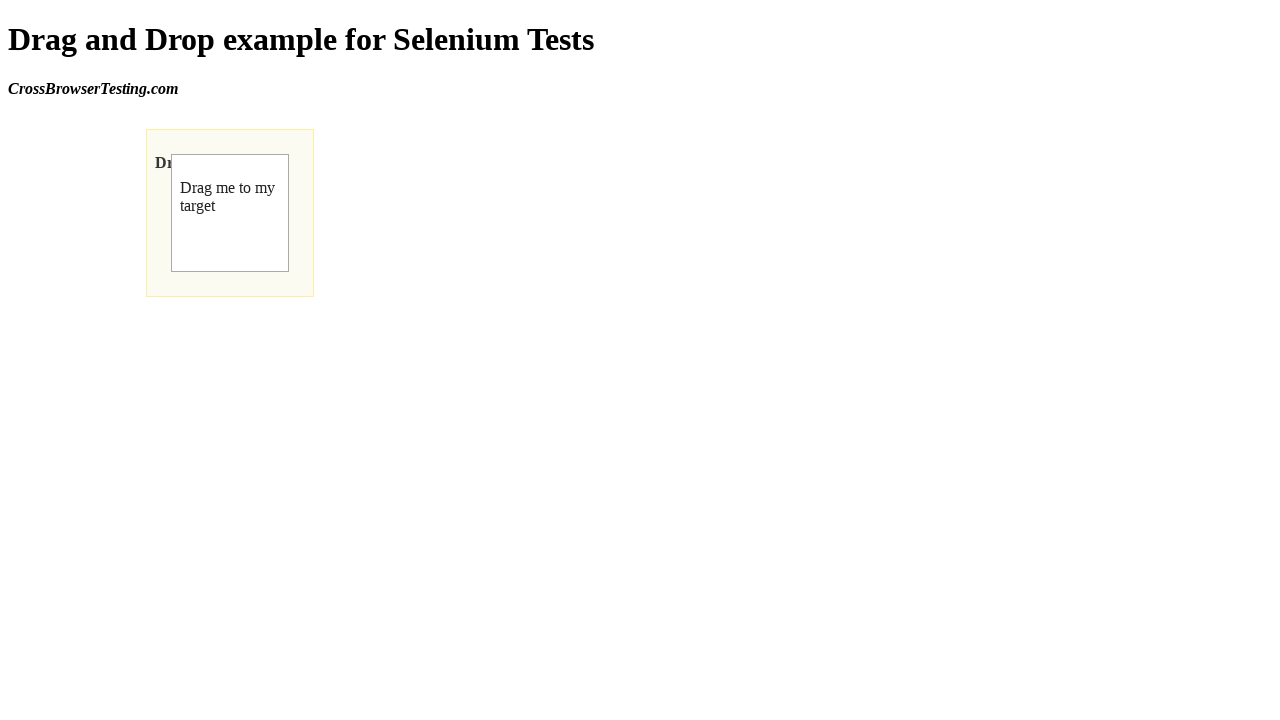